Tests that Hacker News "newest" page displays articles sorted from newest to oldest by navigating through multiple pages using the "More" link and verifying timestamp order.

Starting URL: https://news.ycombinator.com/newest

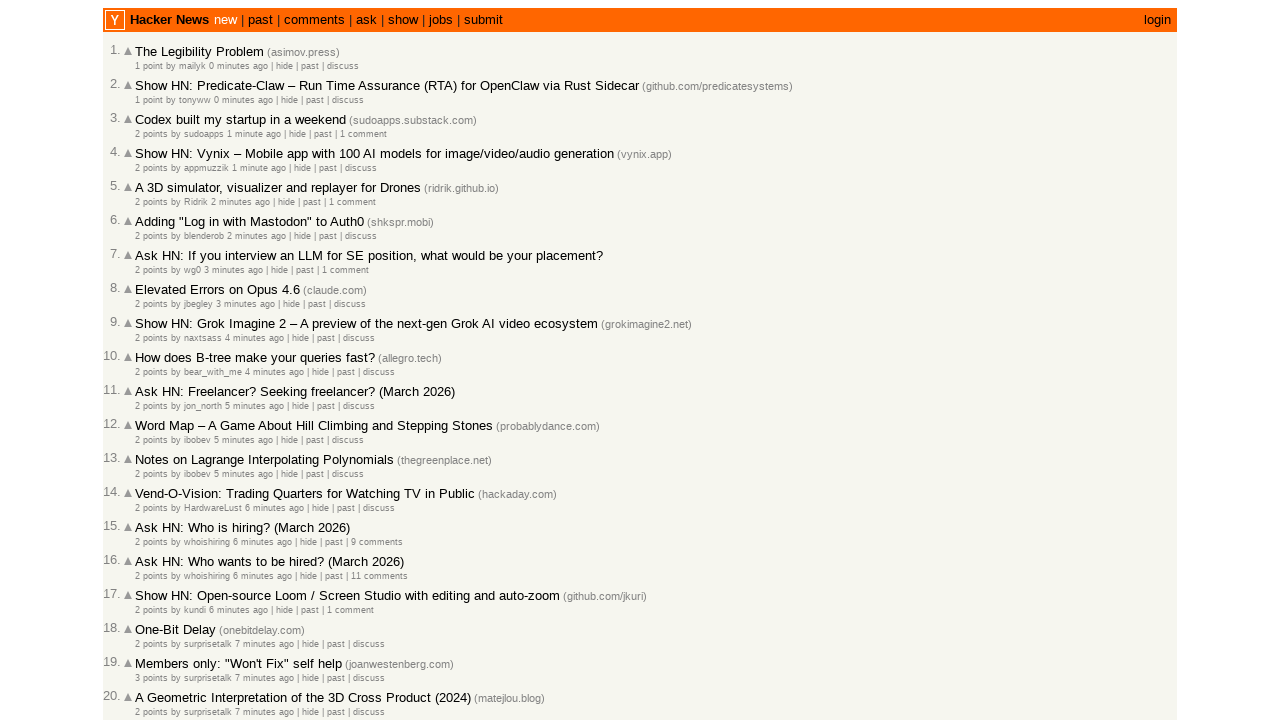

Defined extract_timestamps helper function
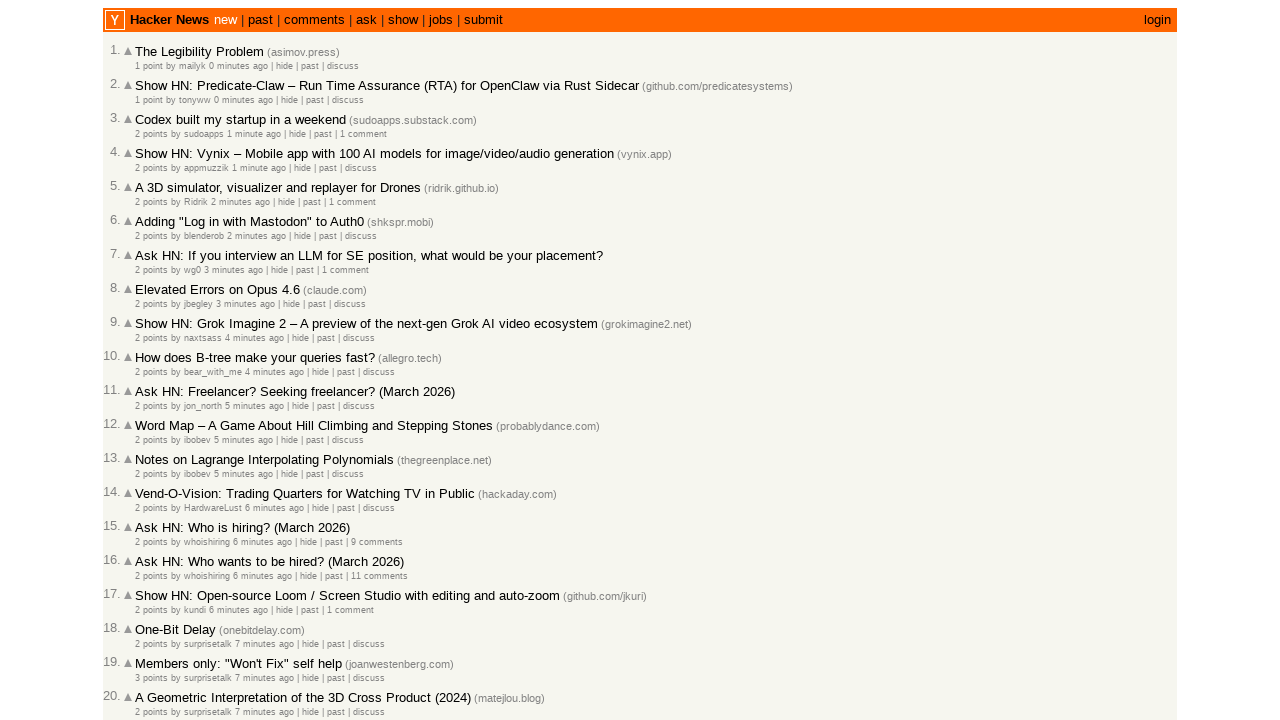

Defined is_sorted_newest_to_oldest helper function
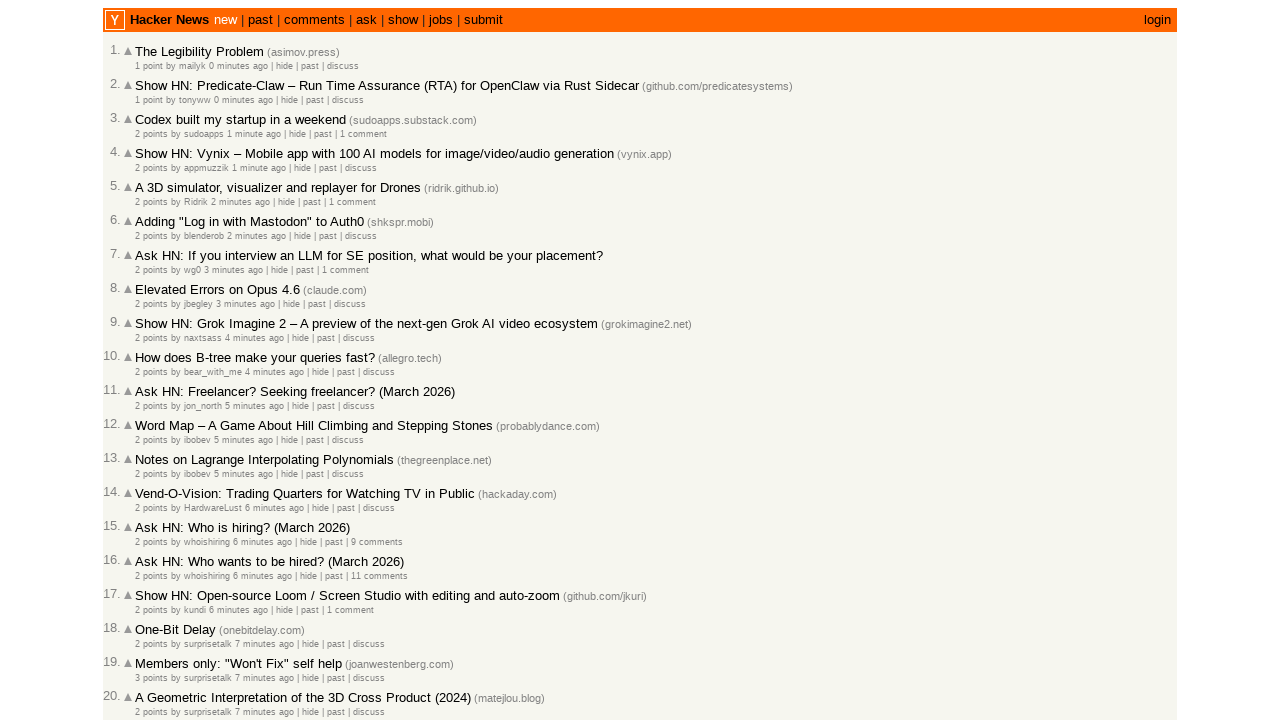

Extracted timestamps from first page: 30 articles found
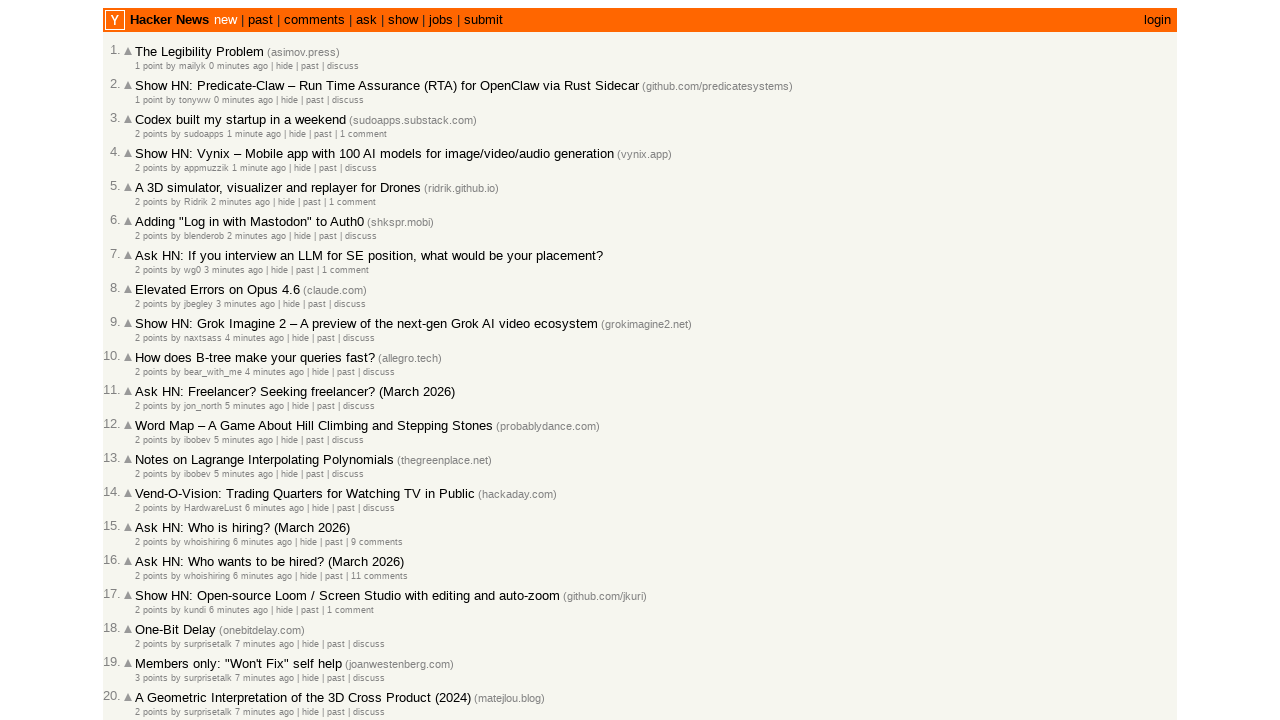

Clicked 'More' link to load next page at (149, 616) on a.morelink
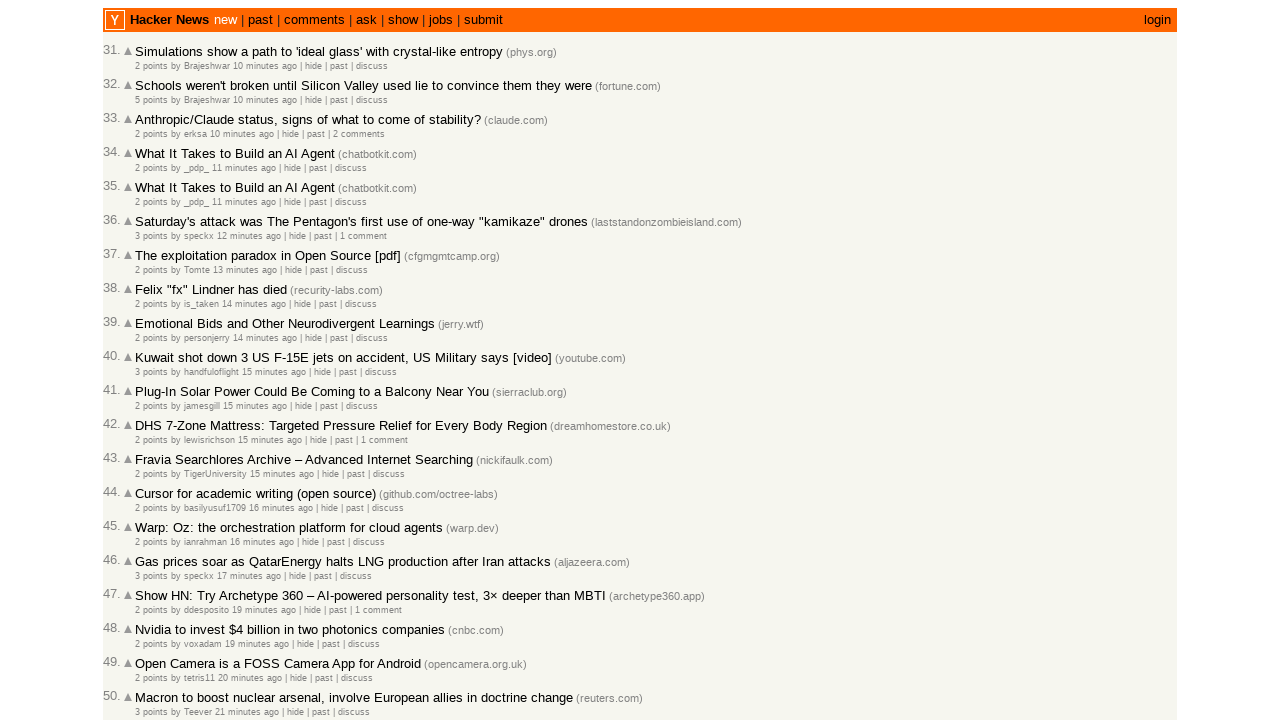

Waited for page load to complete
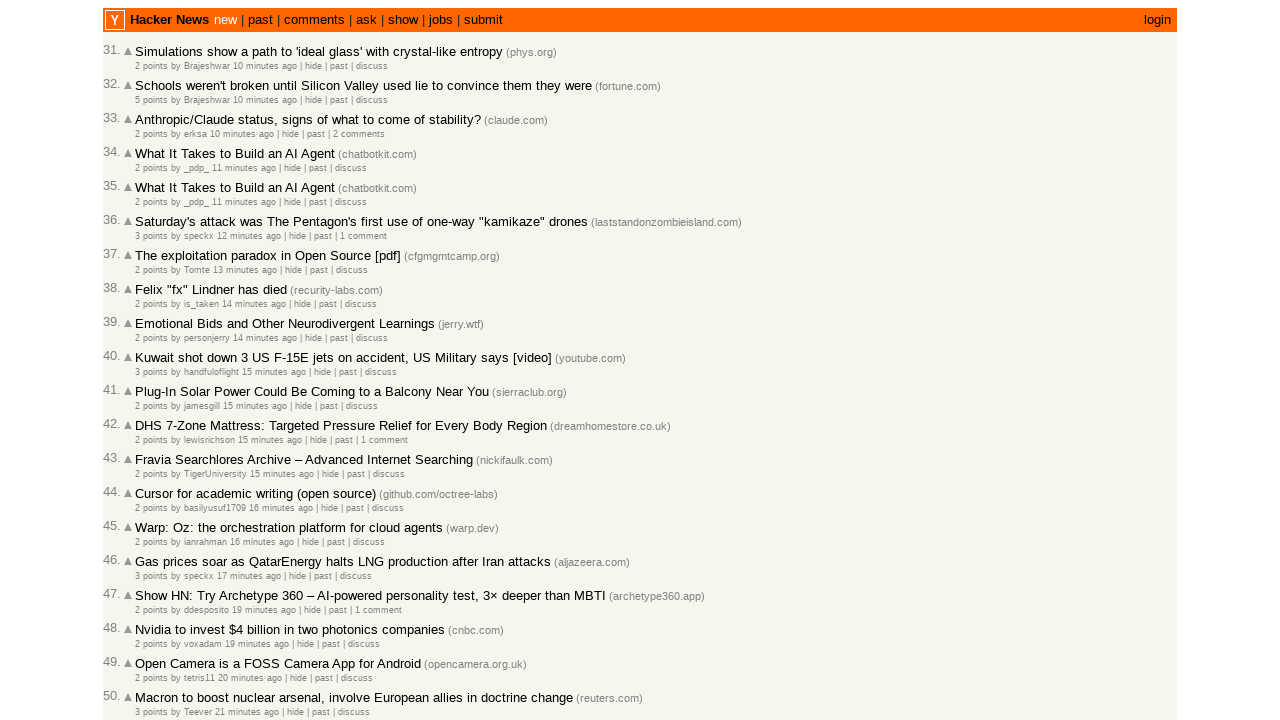

Extracted timestamps from loaded page: 30 new articles, total: 60
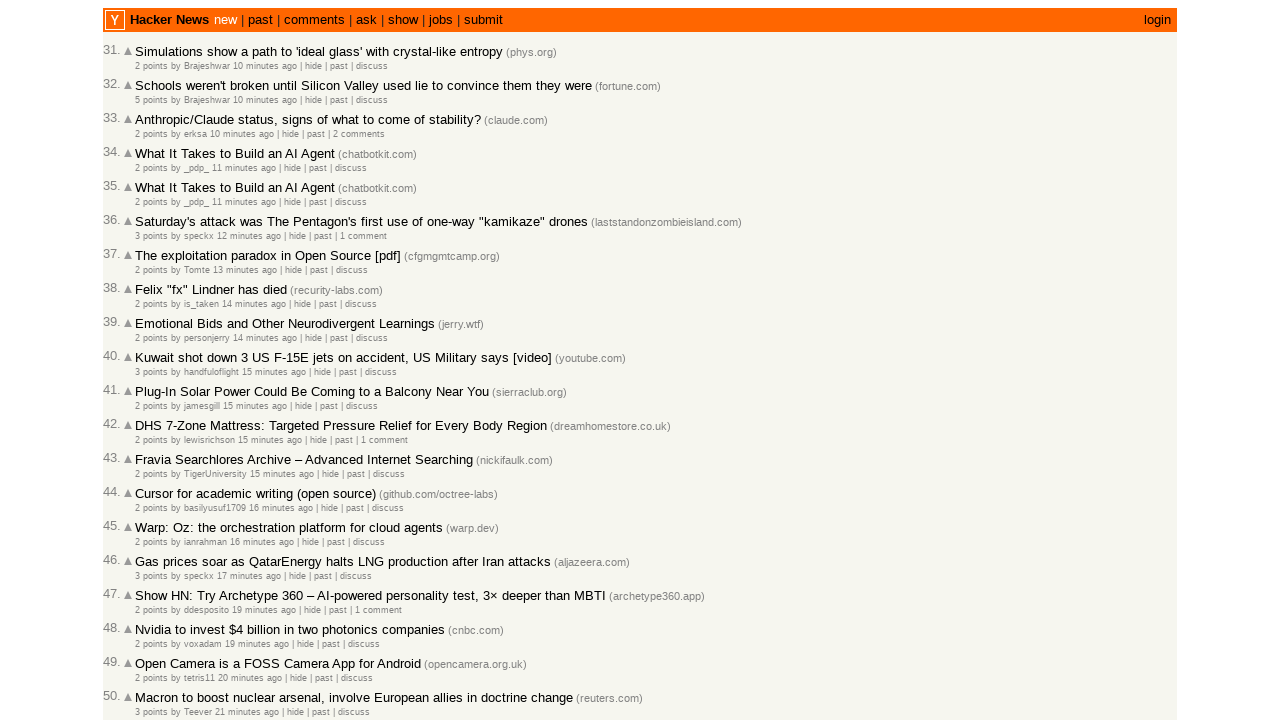

Clicked 'More' link to load next page at (149, 616) on a.morelink
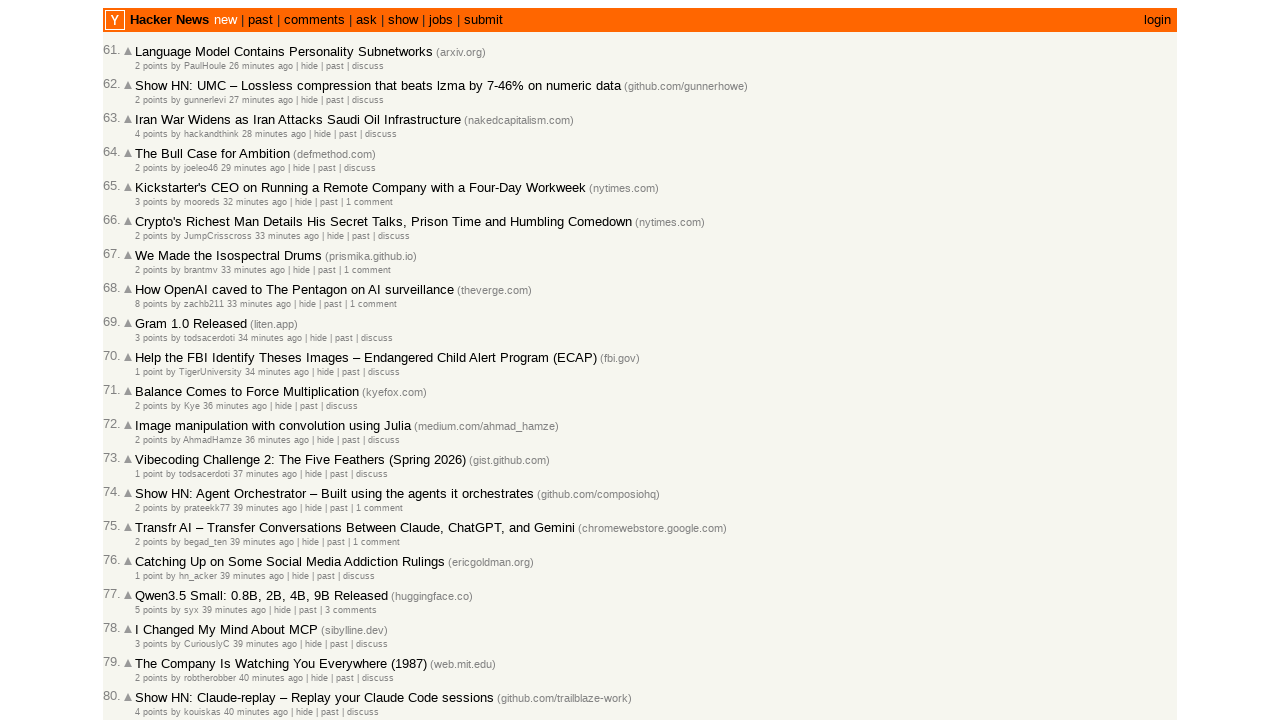

Waited for page load to complete
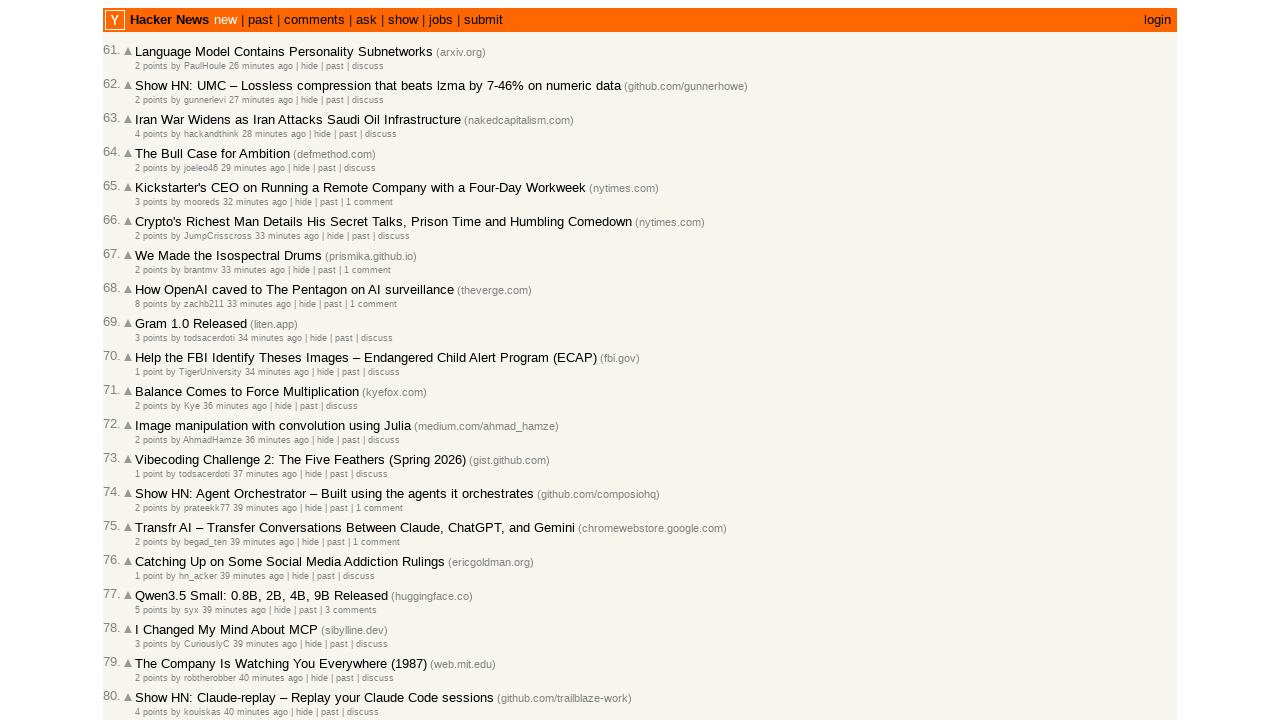

Extracted timestamps from loaded page: 30 new articles, total: 90
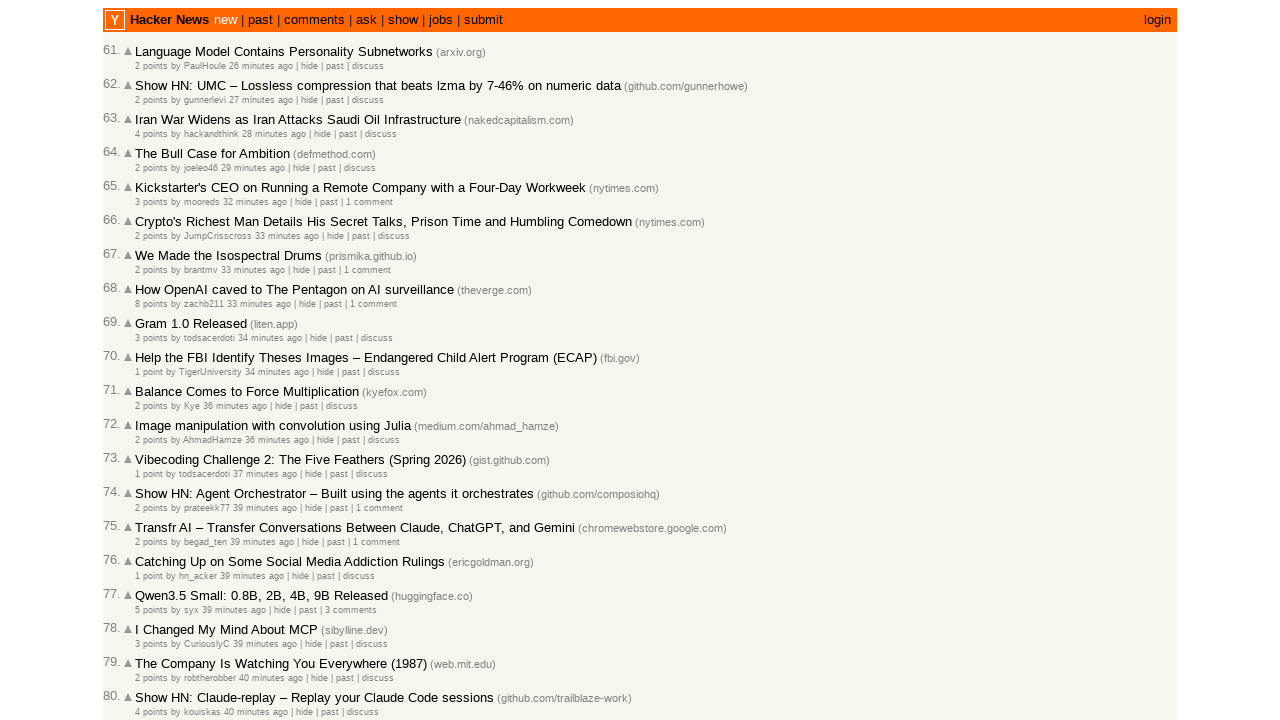

Clicked 'More' link to load next page at (149, 616) on a.morelink
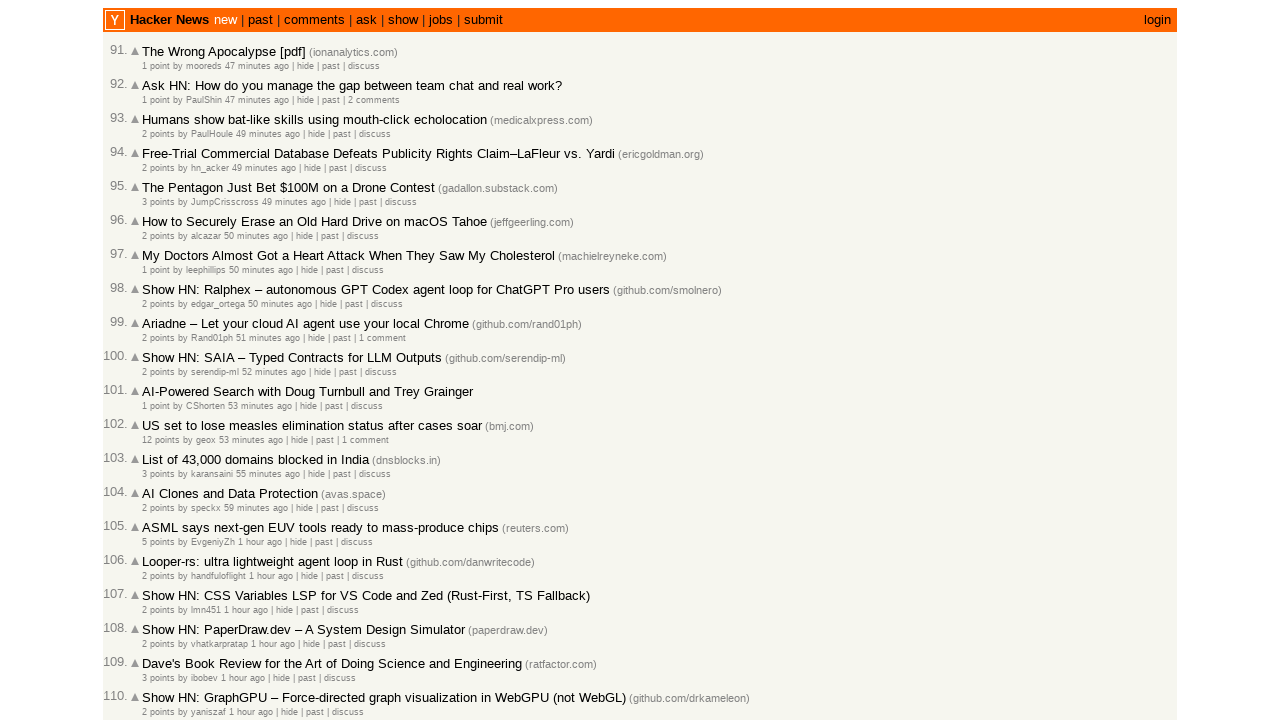

Waited for page load to complete
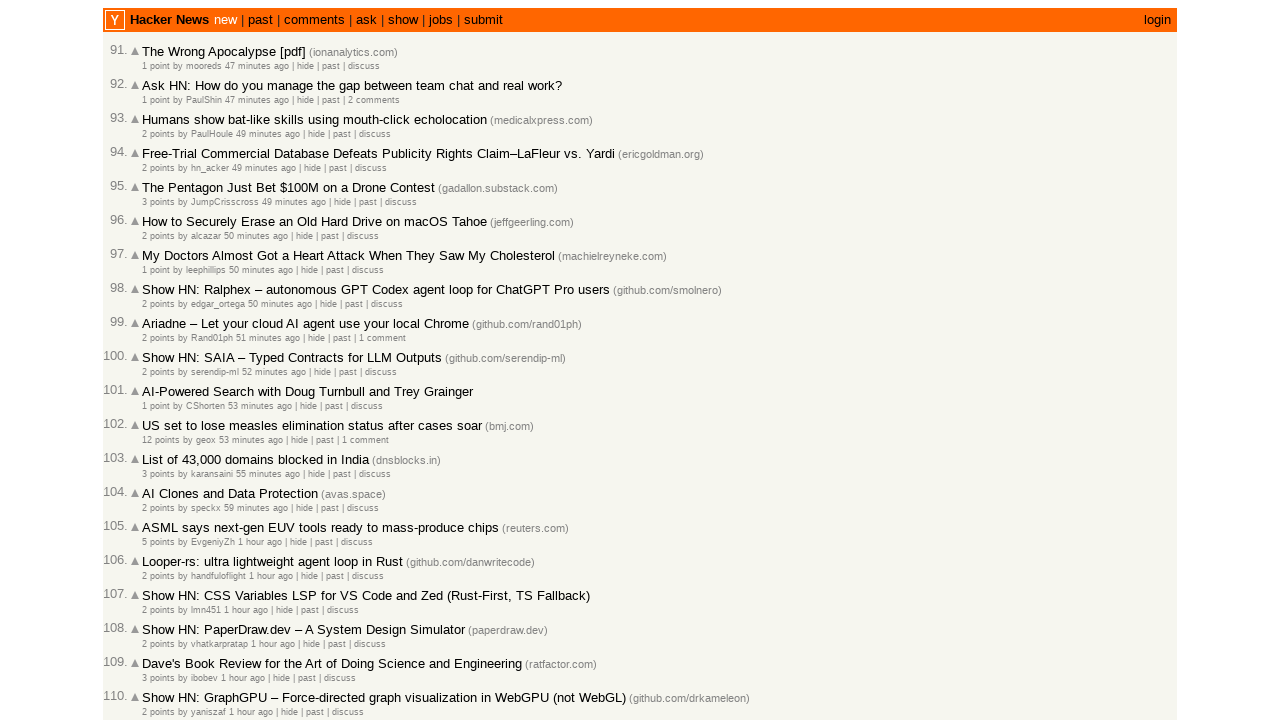

Extracted timestamps from loaded page: 30 new articles, total: 120
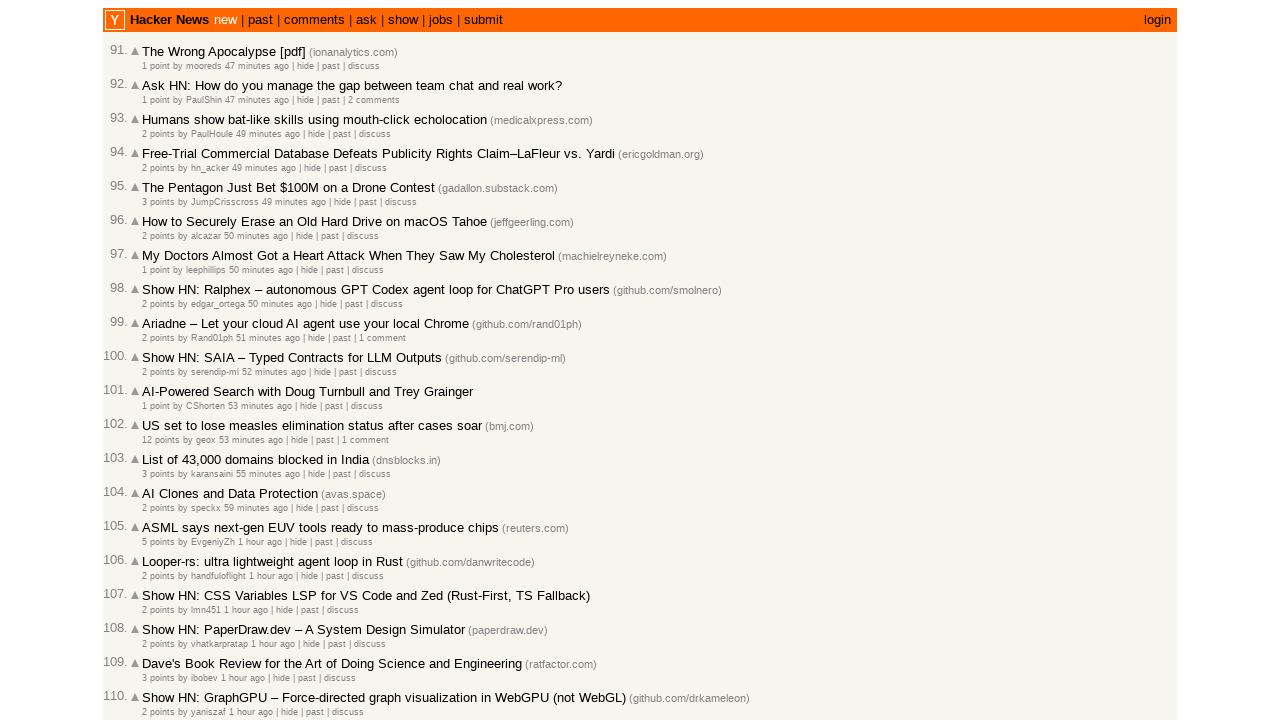

Selected first 100 timestamps for verification
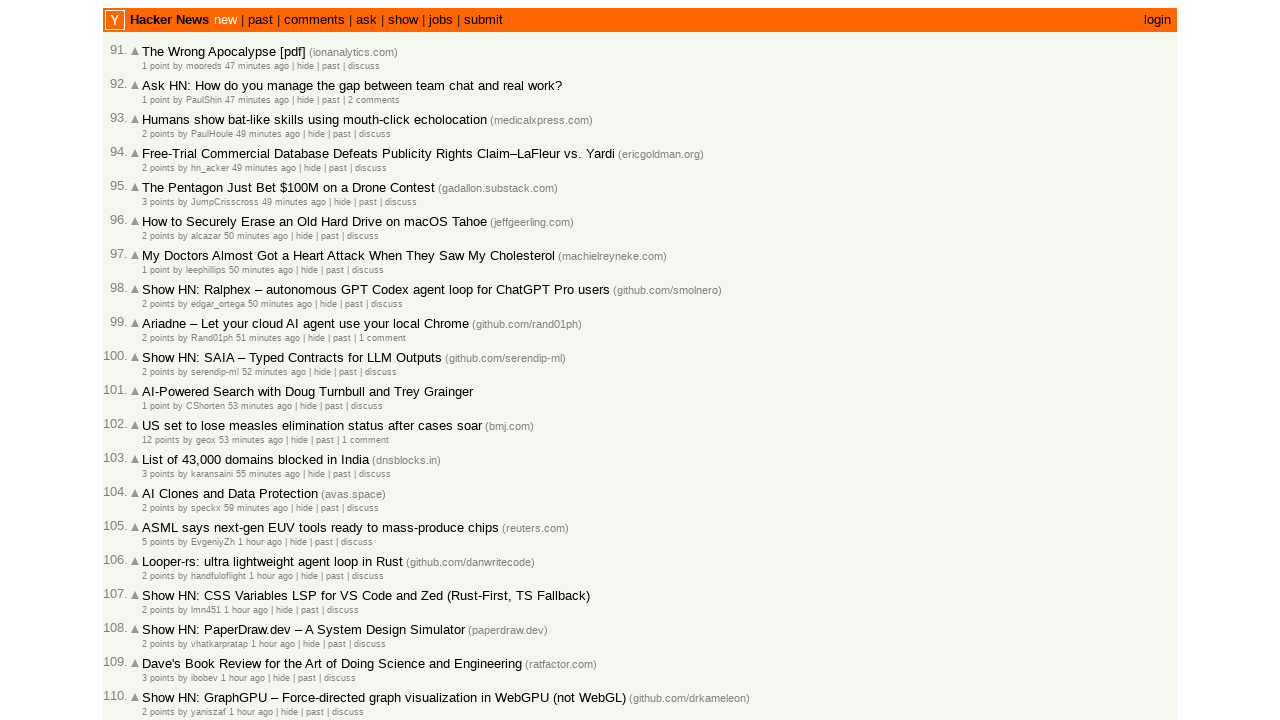

Verified that articles are sorted from newest to oldest
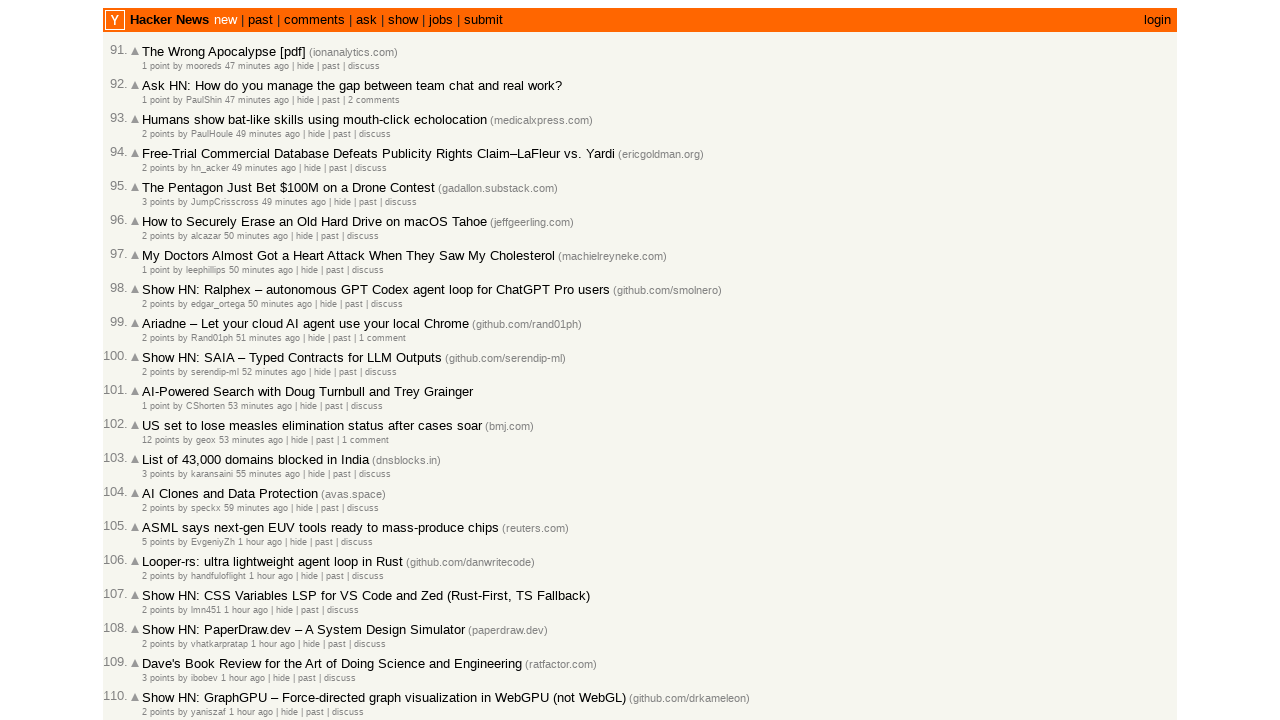

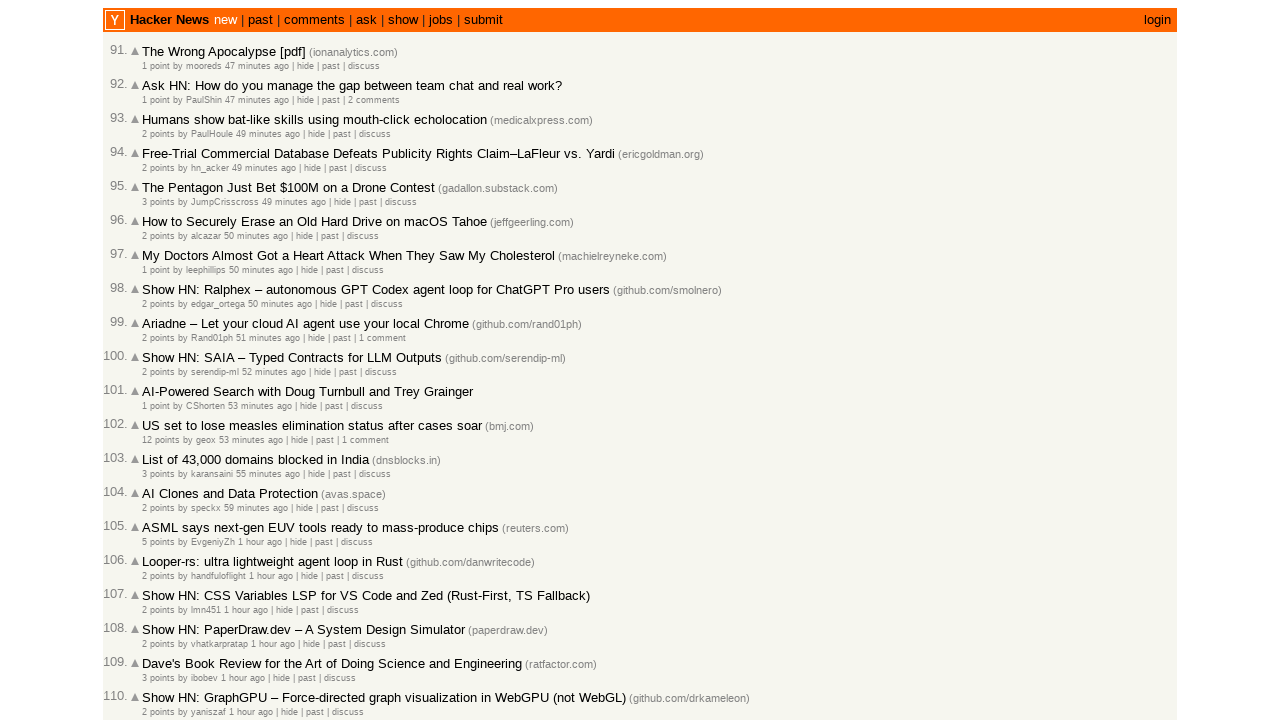